Tests a text form by filling in name, email, and address fields, then submitting and verifying the output is displayed correctly

Starting URL: https://demoqa.com/text-box

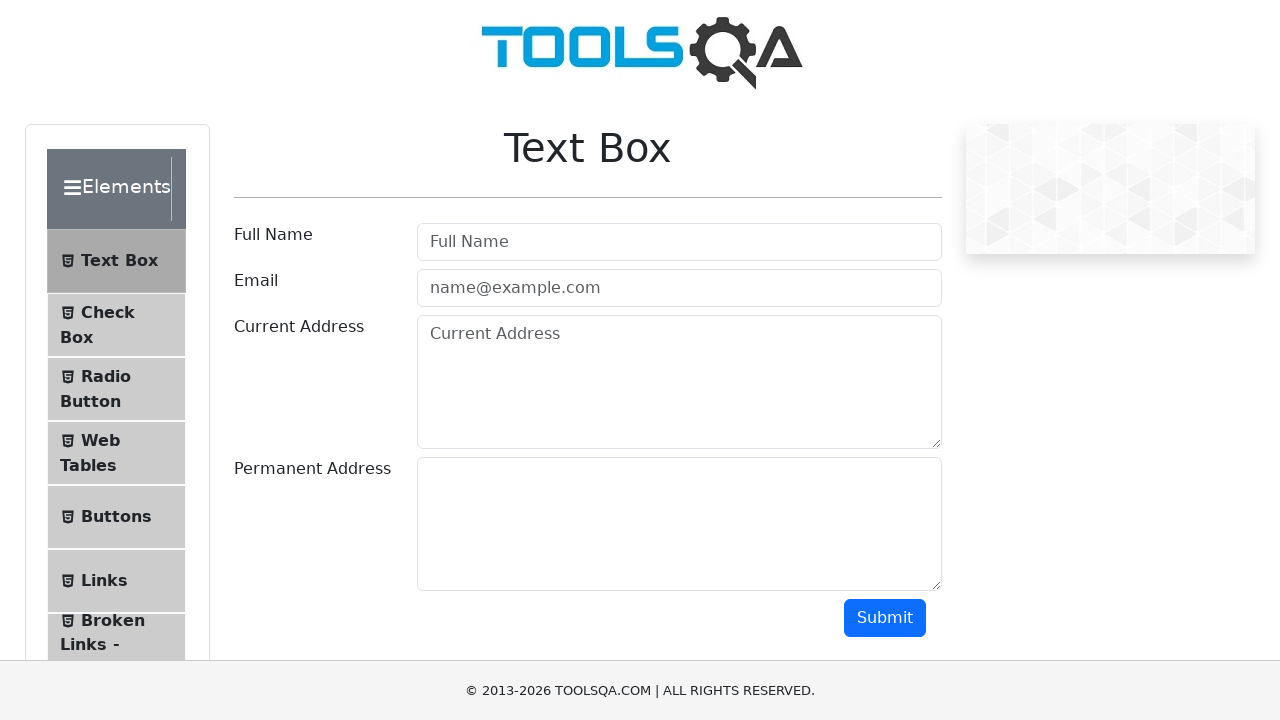

Filled name field with 'Ani' on #userName
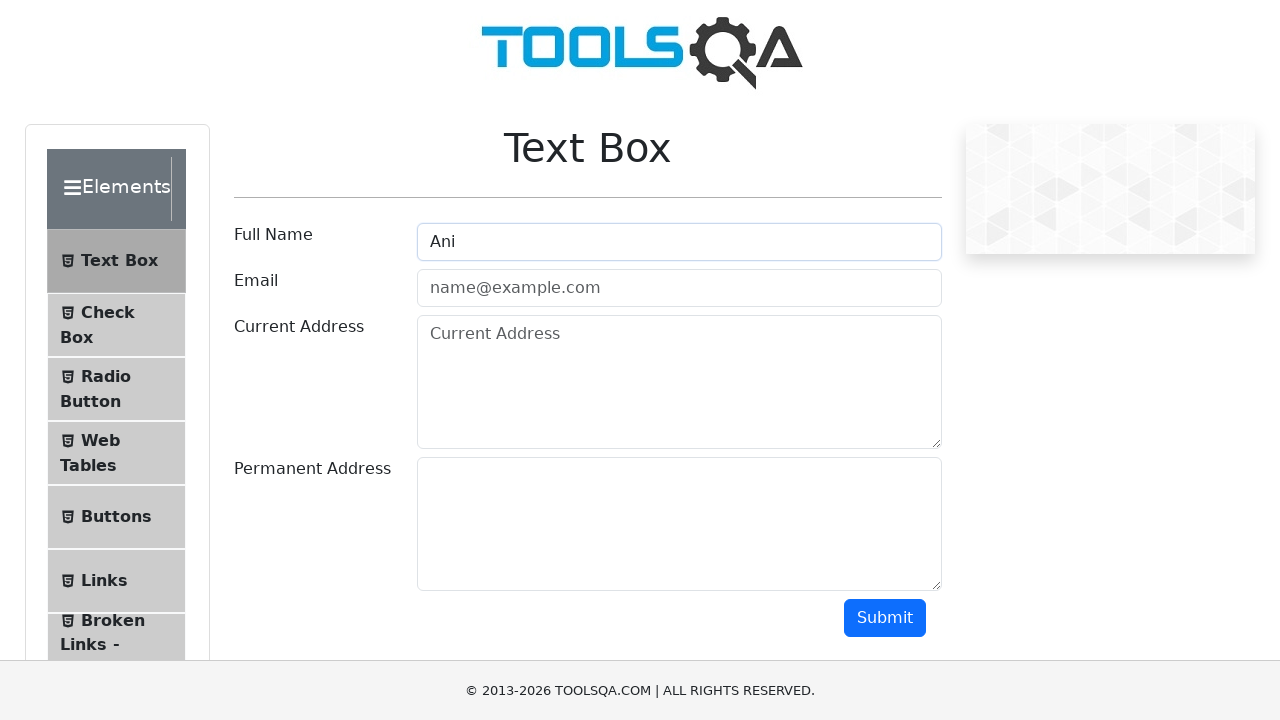

Filled email field with 'ani@gmail.com' on #userEmail
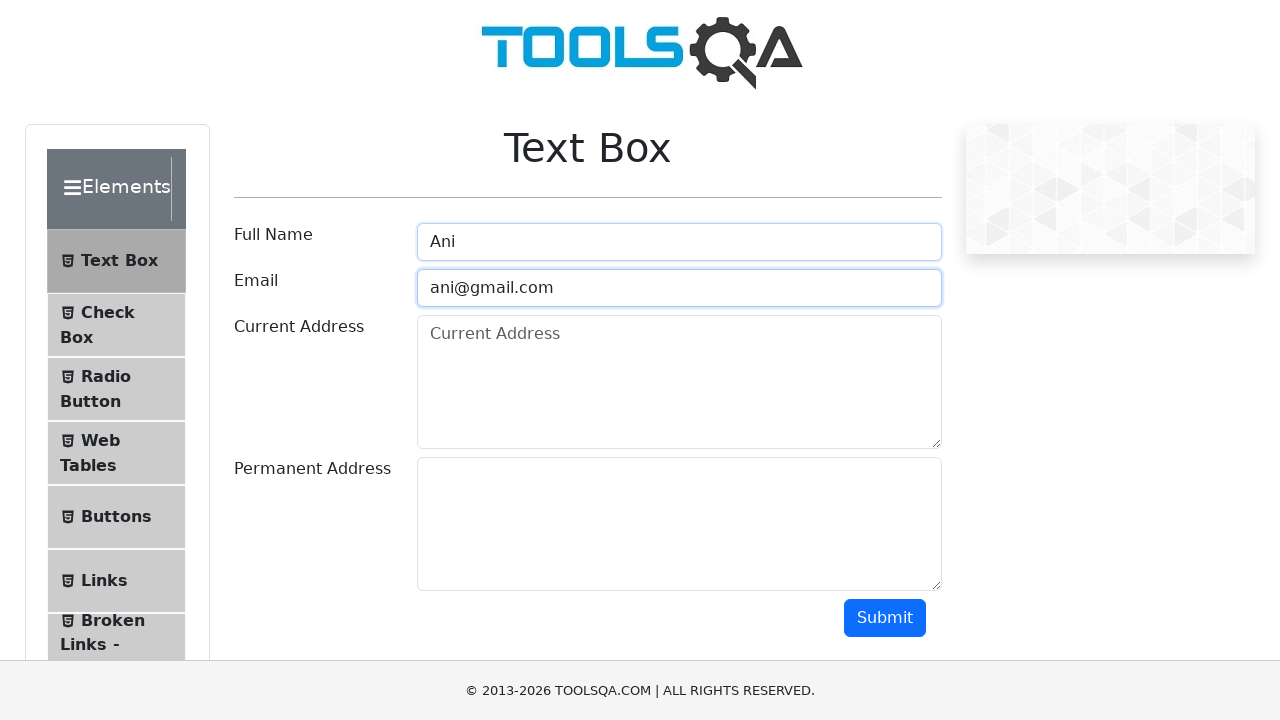

Filled current address field with 'Sayat-Nova,40' on #currentAddress
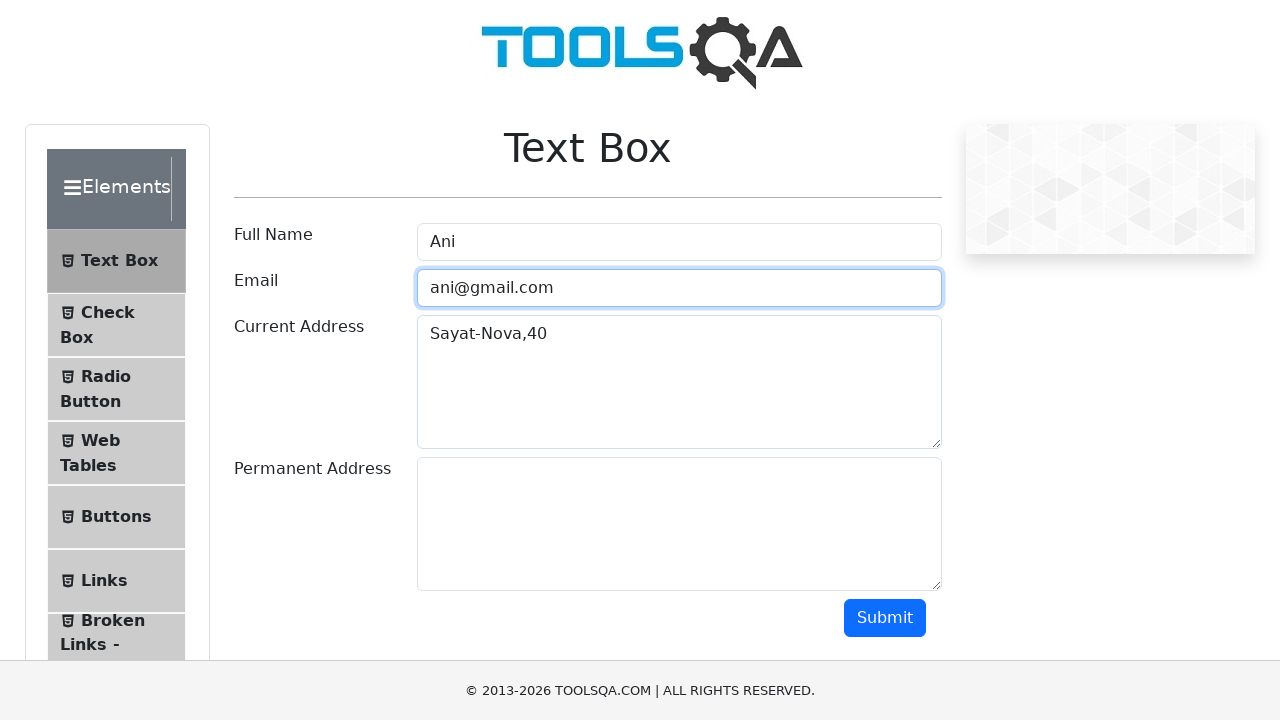

Filled permanent address field with 'Sayat-Nova, 40' on #permanentAddress
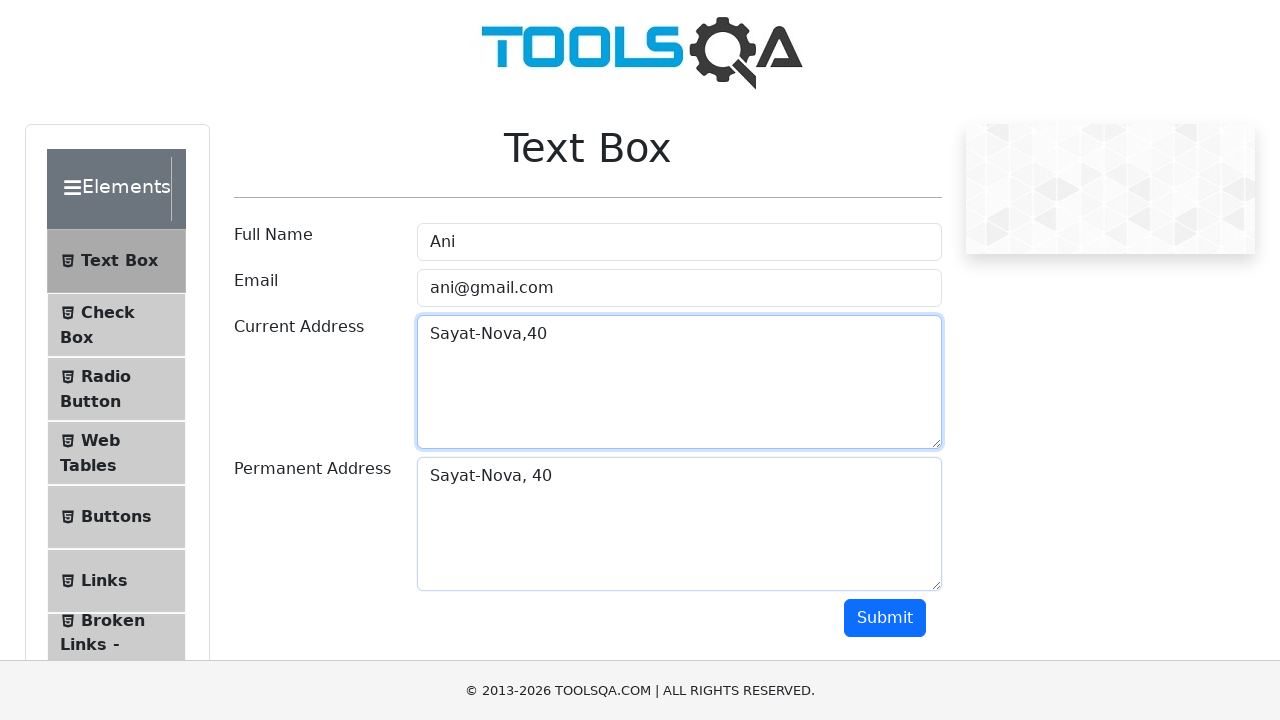

Scrolled to submit button
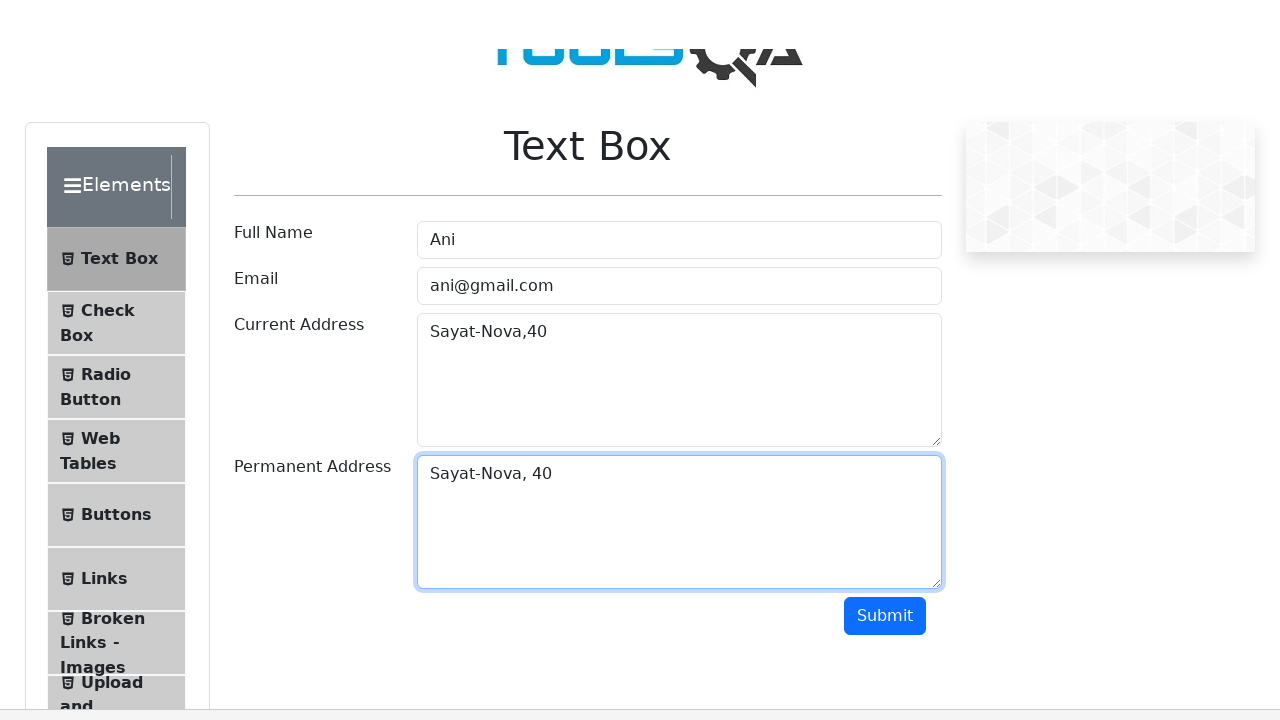

Clicked submit button at (885, 19) on #submit
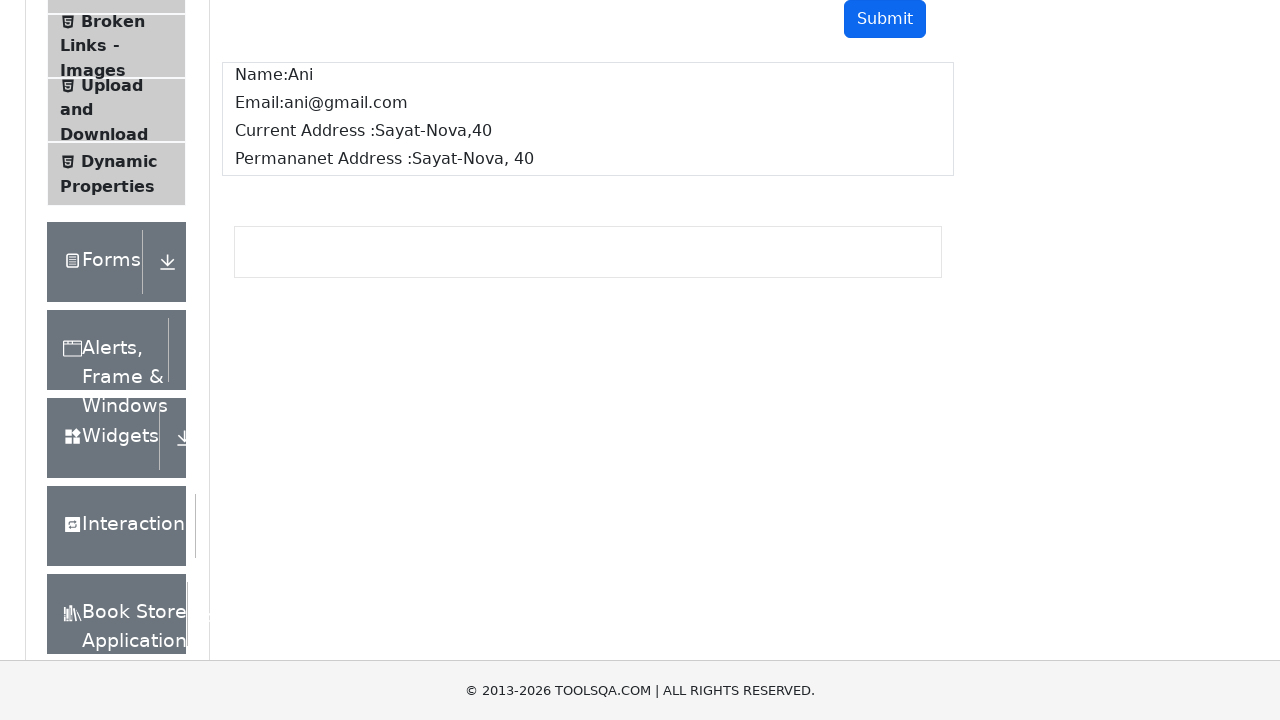

Output section became visible after form submission
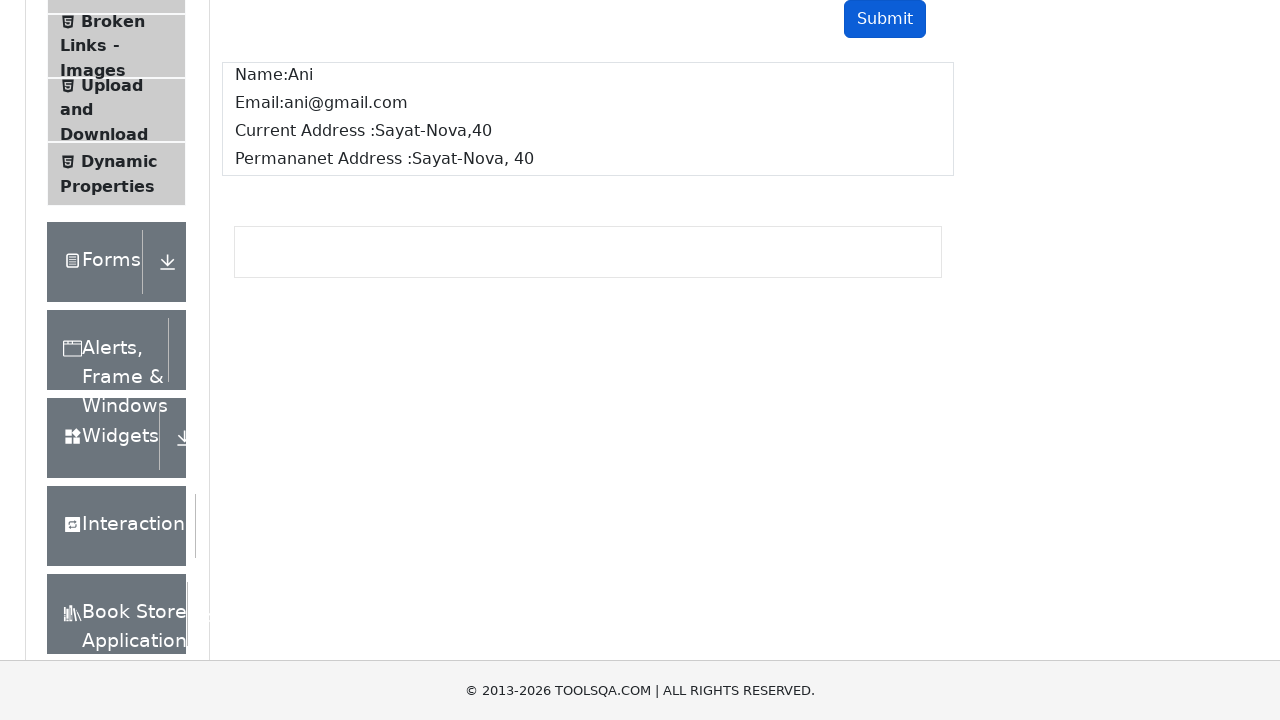

Retrieved name text from output
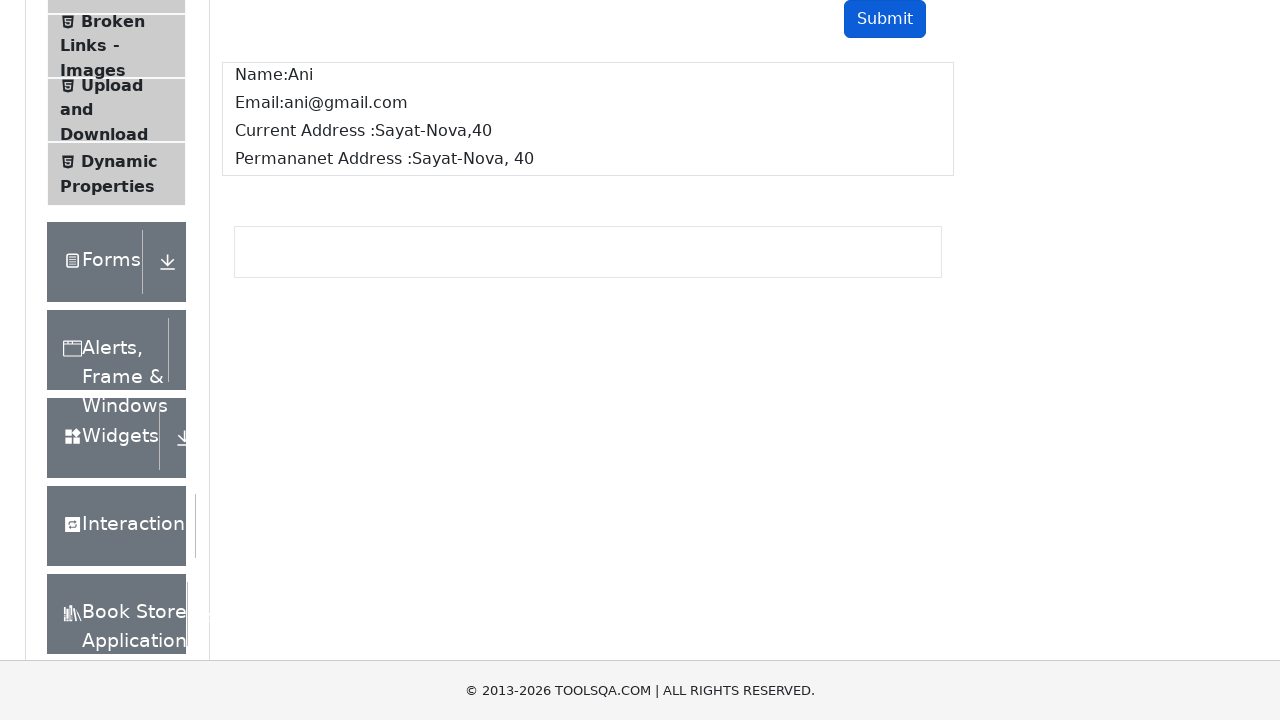

Retrieved email text from output
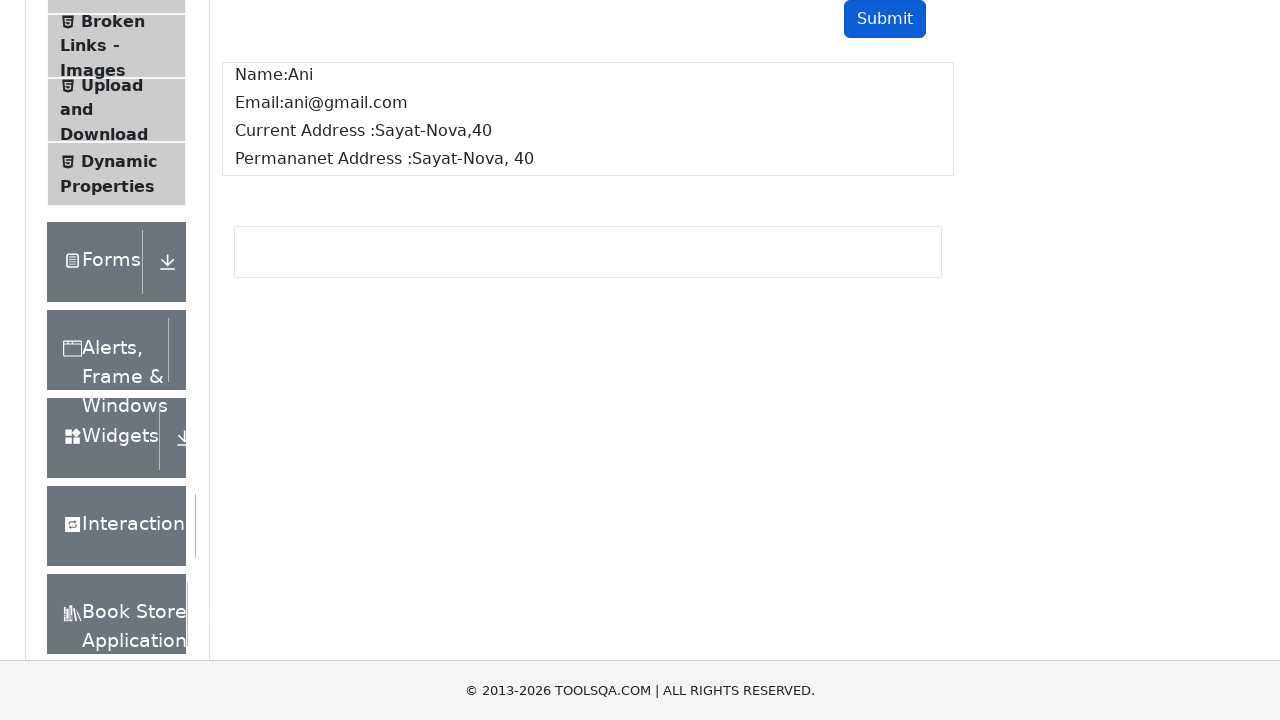

Verified name output matches expected value 'Name:Ani'
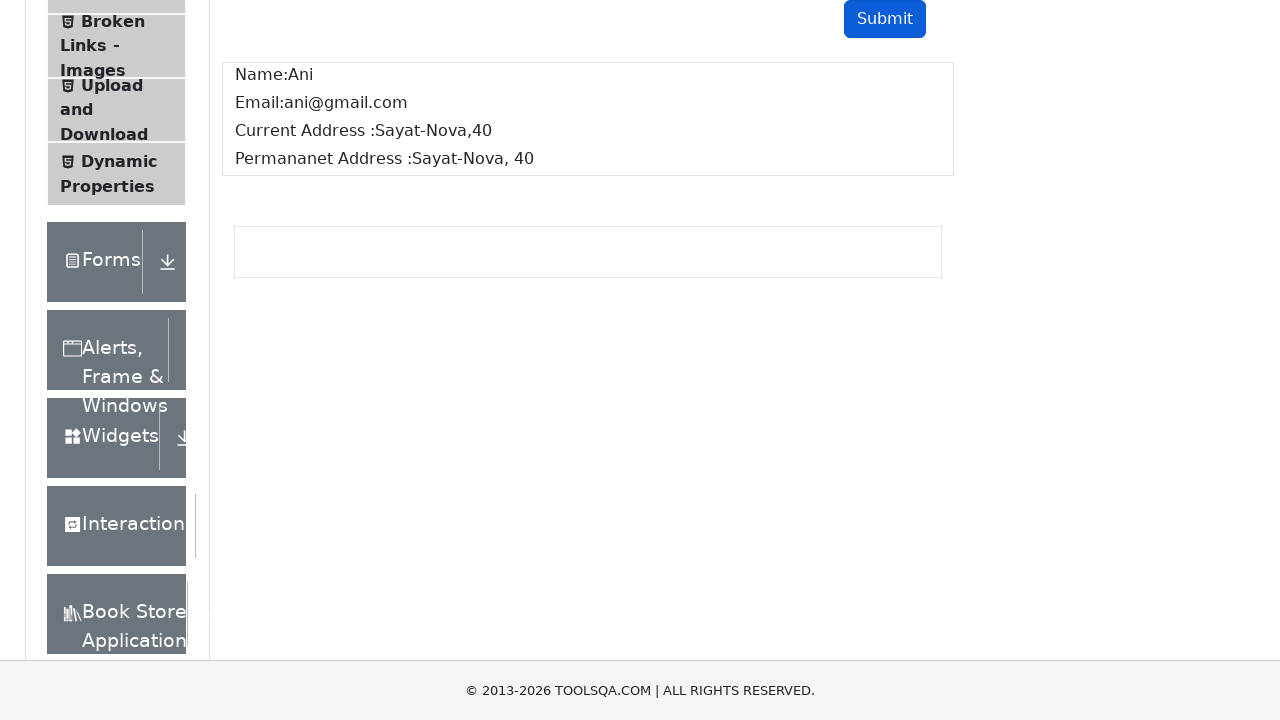

Verified email output matches expected value 'Email:ani@gmail.com'
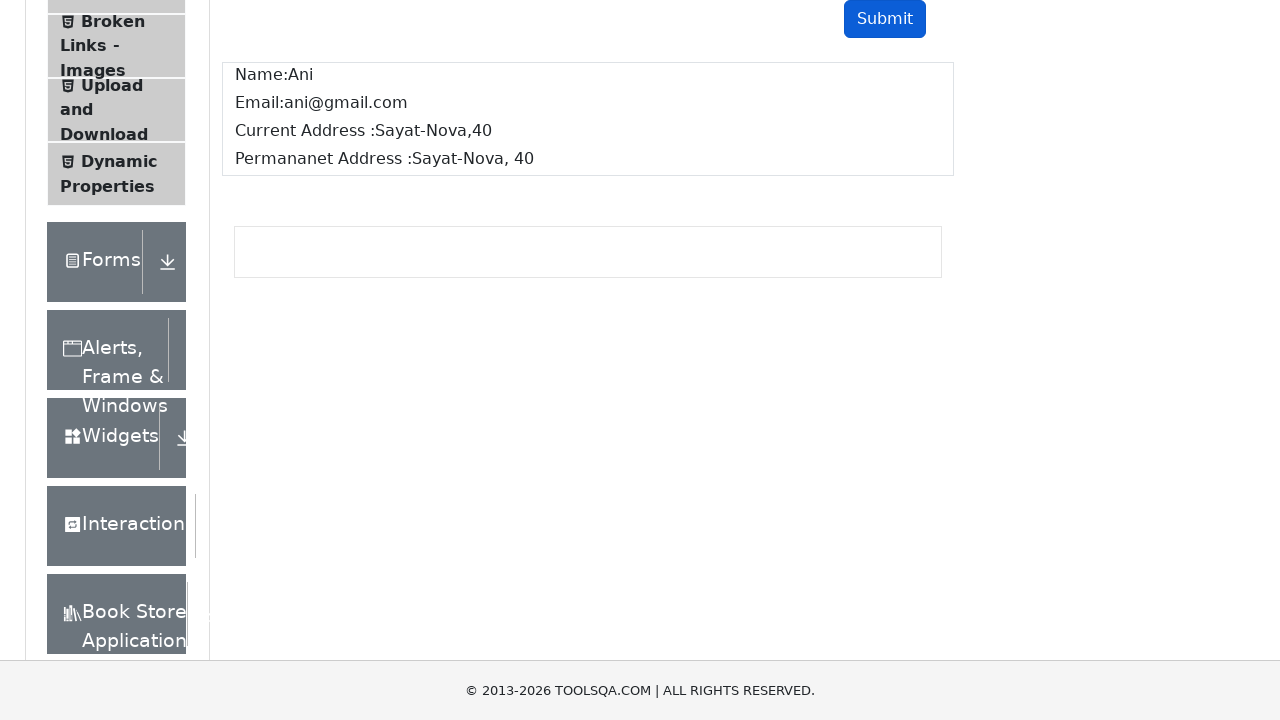

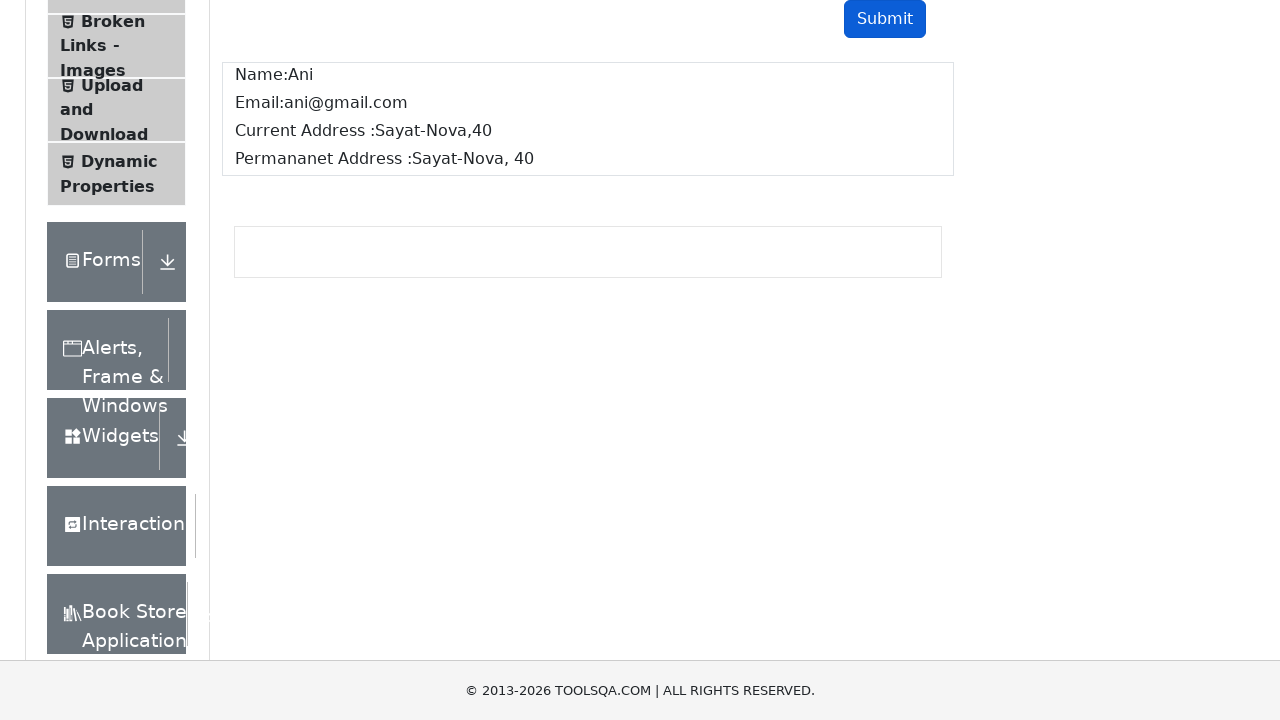